Tests double-click functionality on a button element by performing a double-click action and verifying the response

Starting URL: https://demoqa.com/buttons

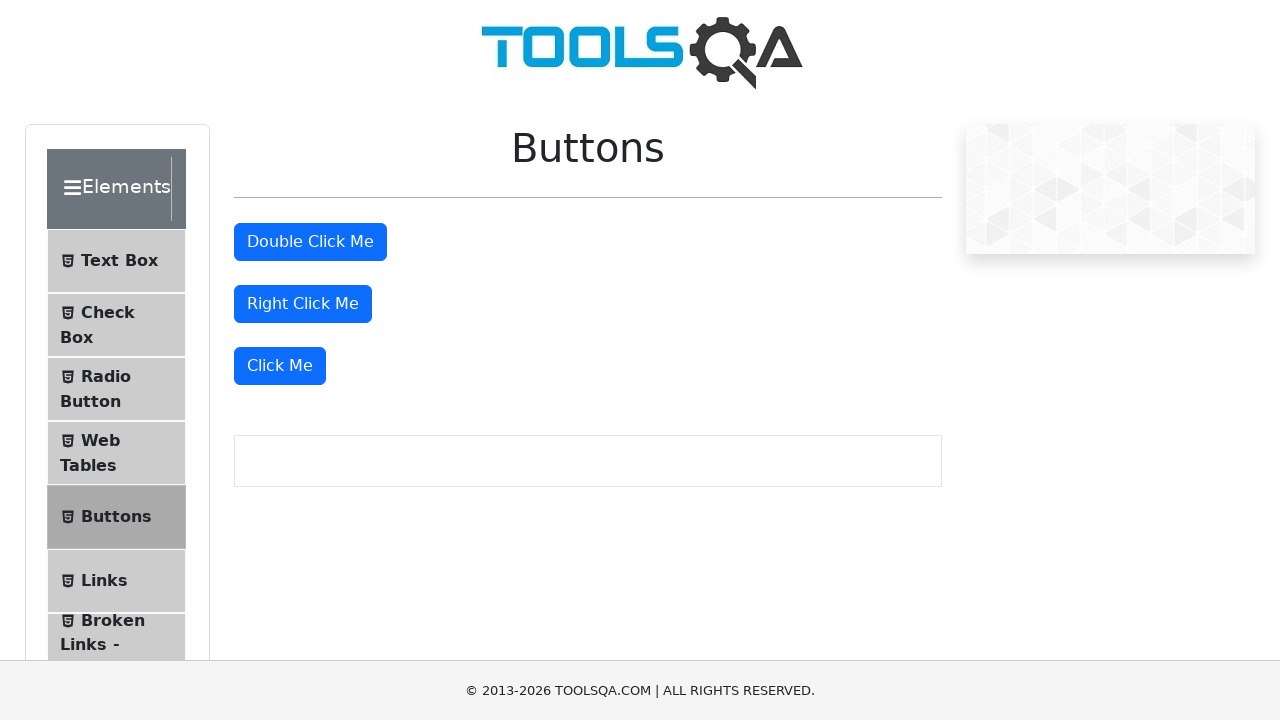

Located the double-click button element
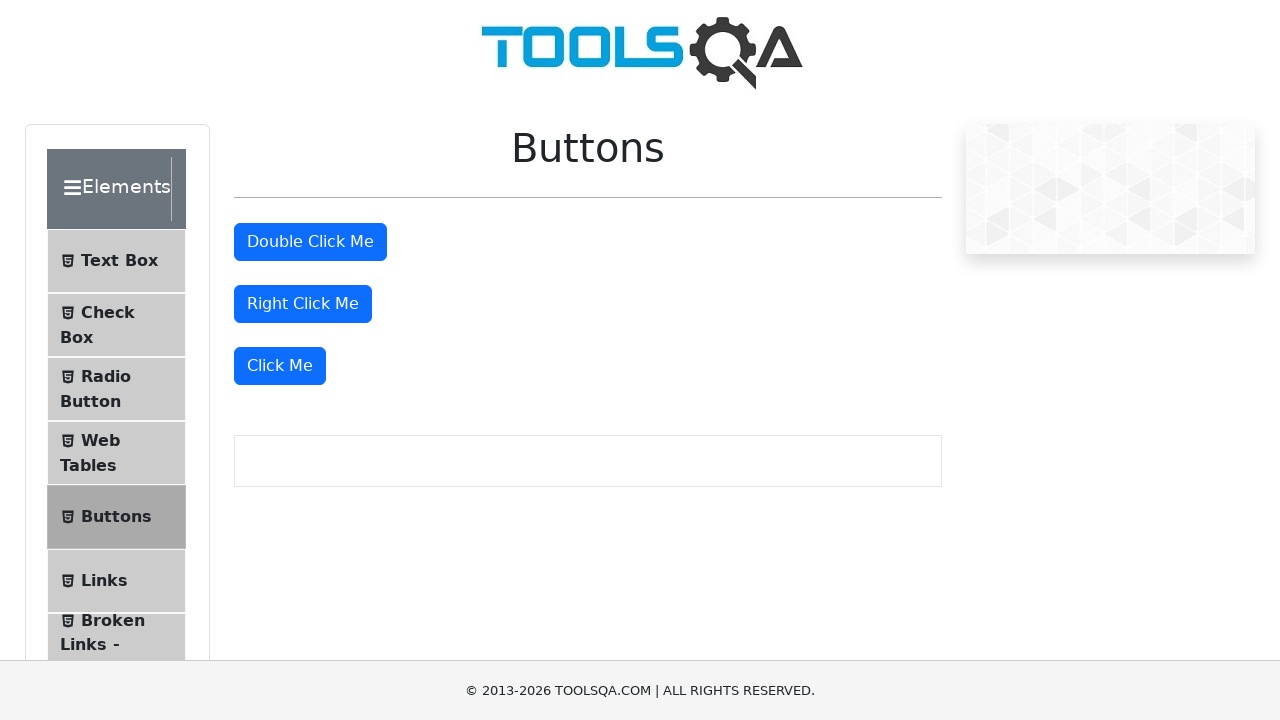

Performed double-click action on the button at (310, 242) on #doubleClickBtn
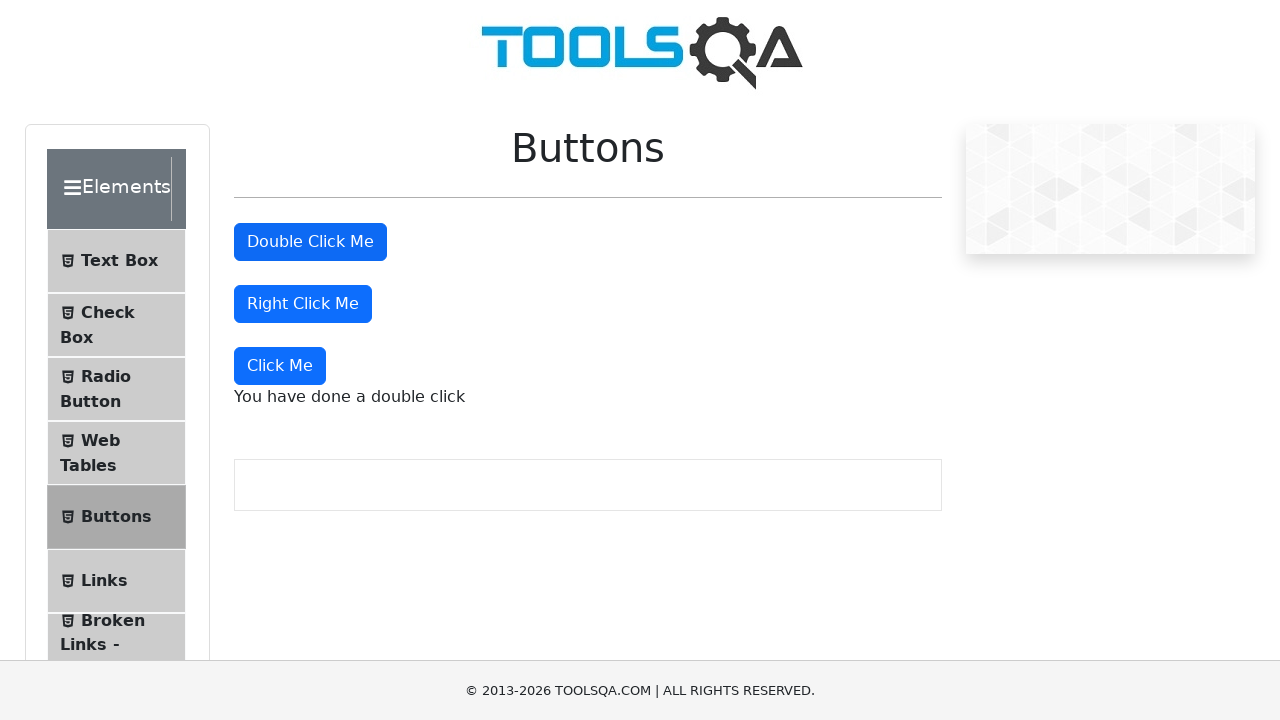

Waited for response to double-click action
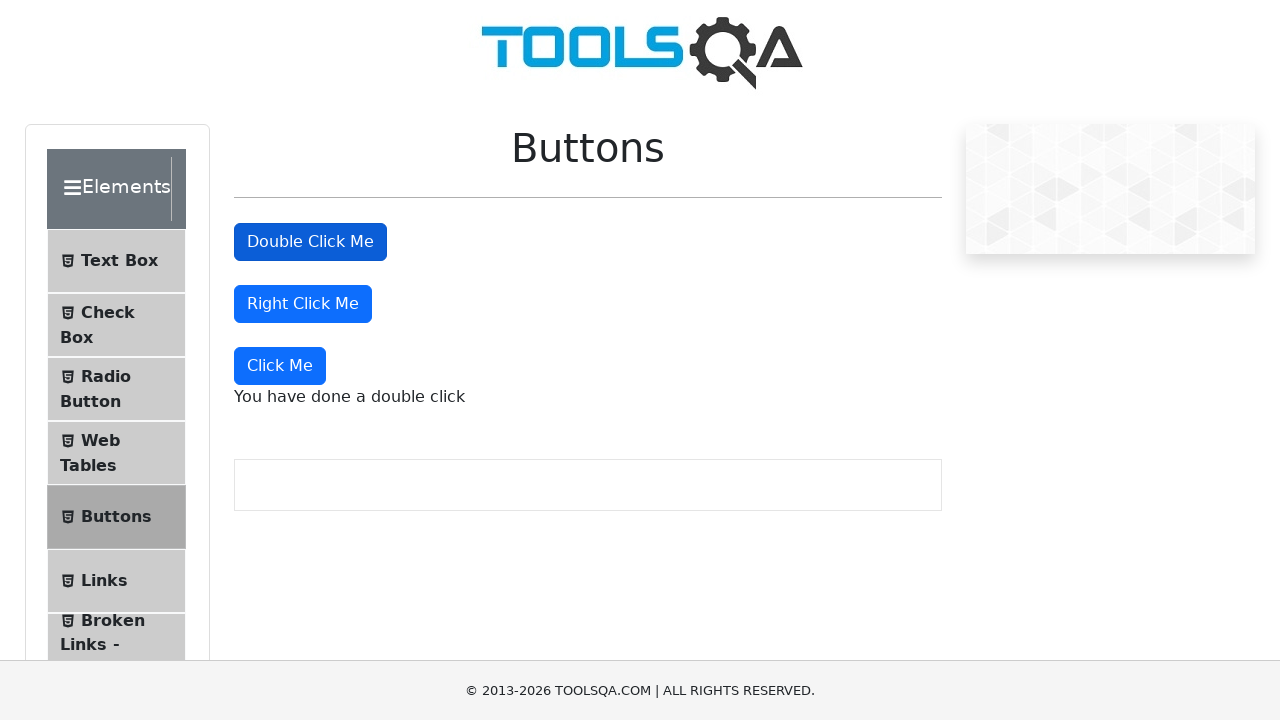

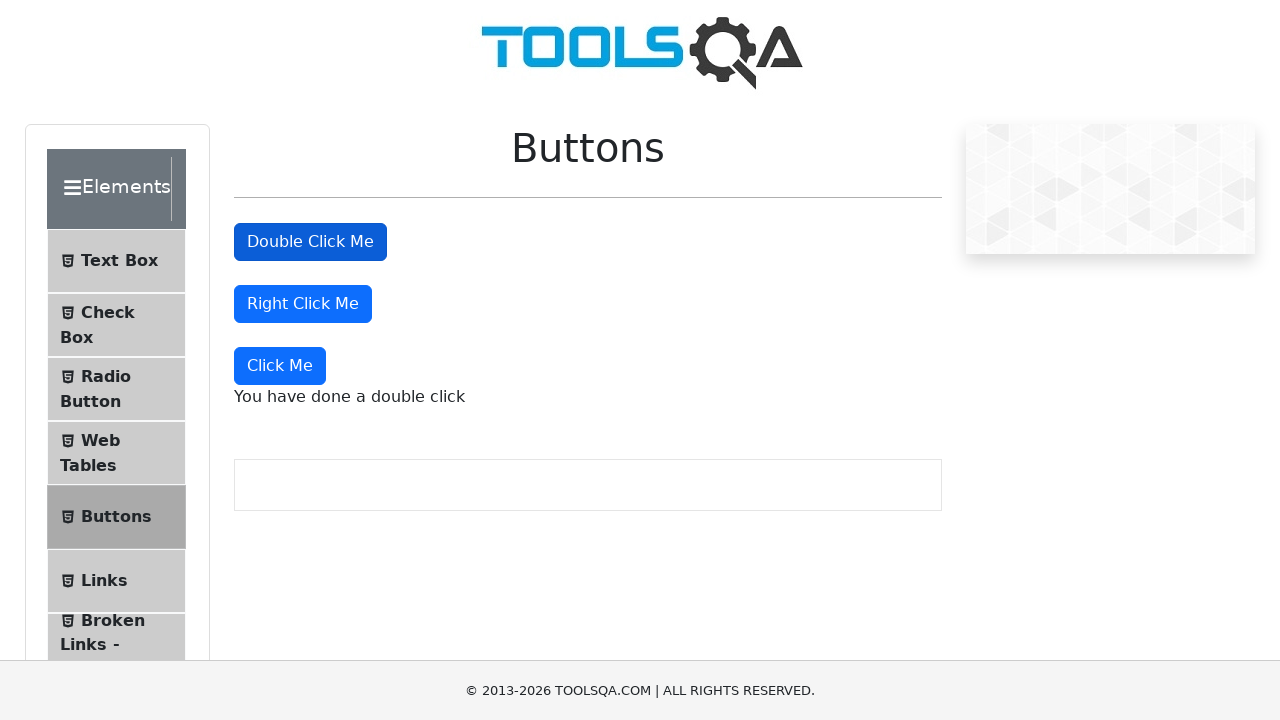